Tests dropdown selection functionality by selecting a country from a dropdown list using different selection methods

Starting URL: https://demoapps.qspiders.com/ui/dropdown?sublist=0

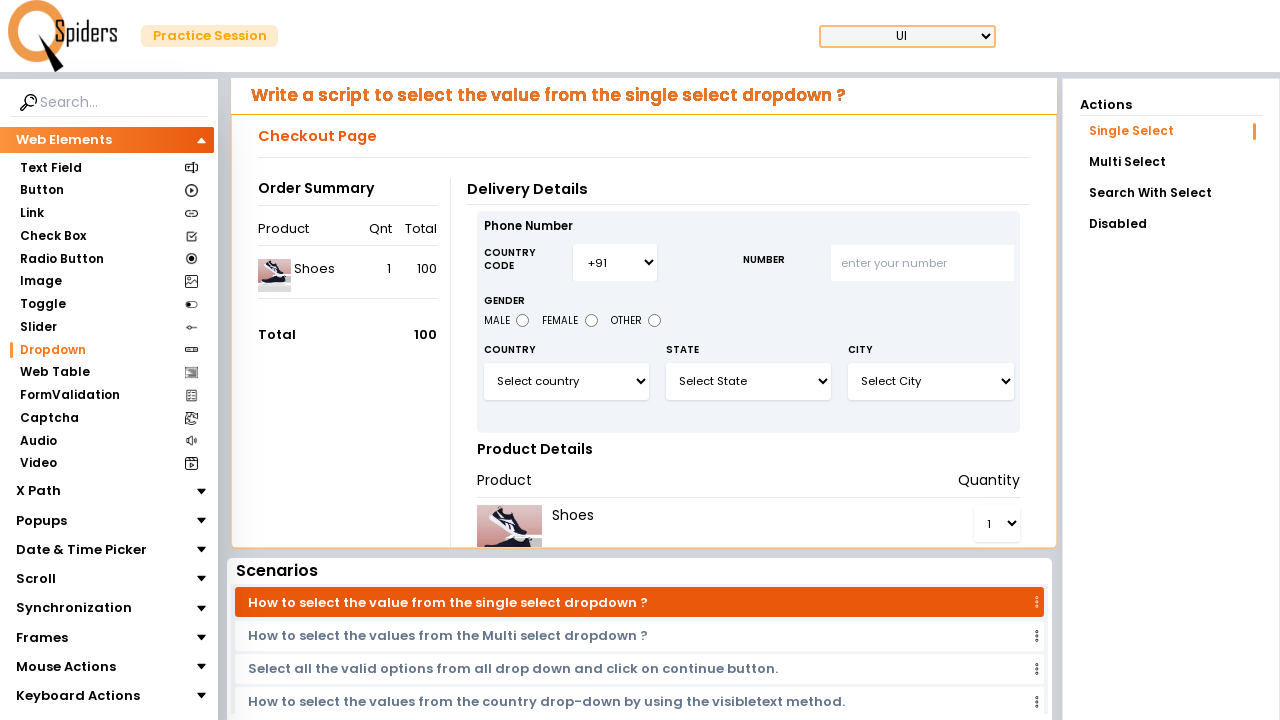

Country dropdown selector became available
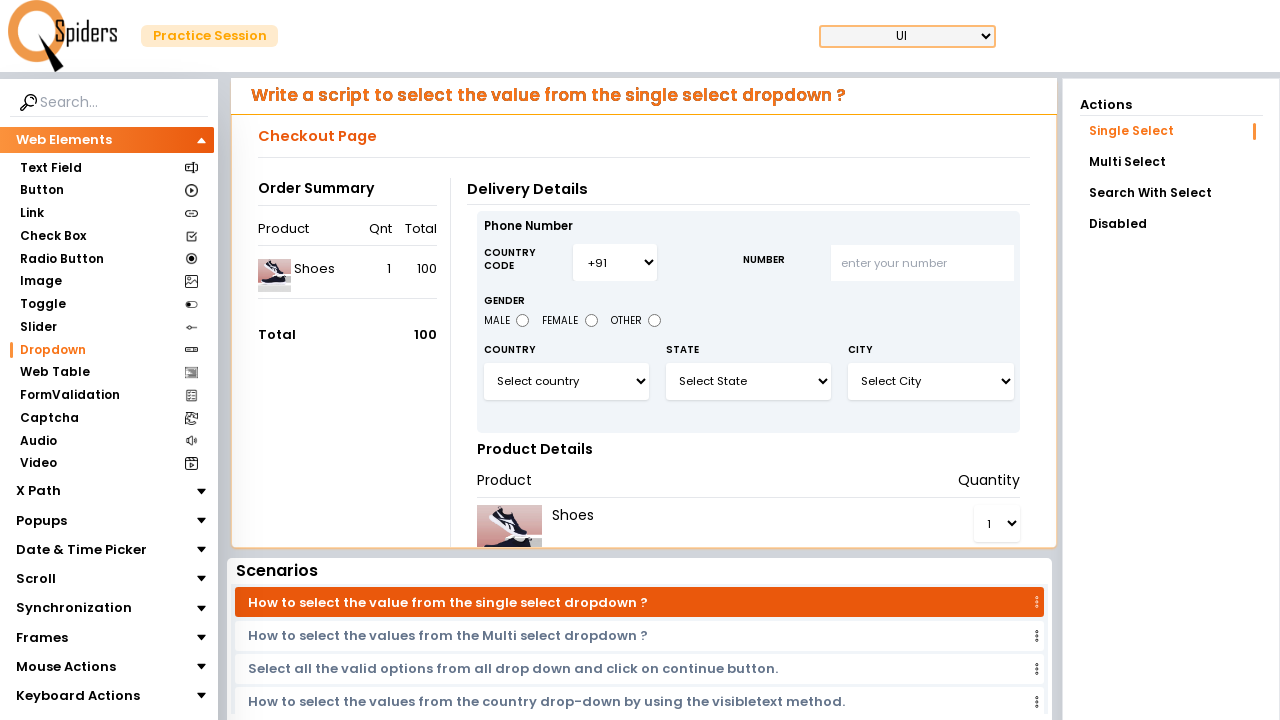

Selected 'United Arab Emirates' from country dropdown on #select3
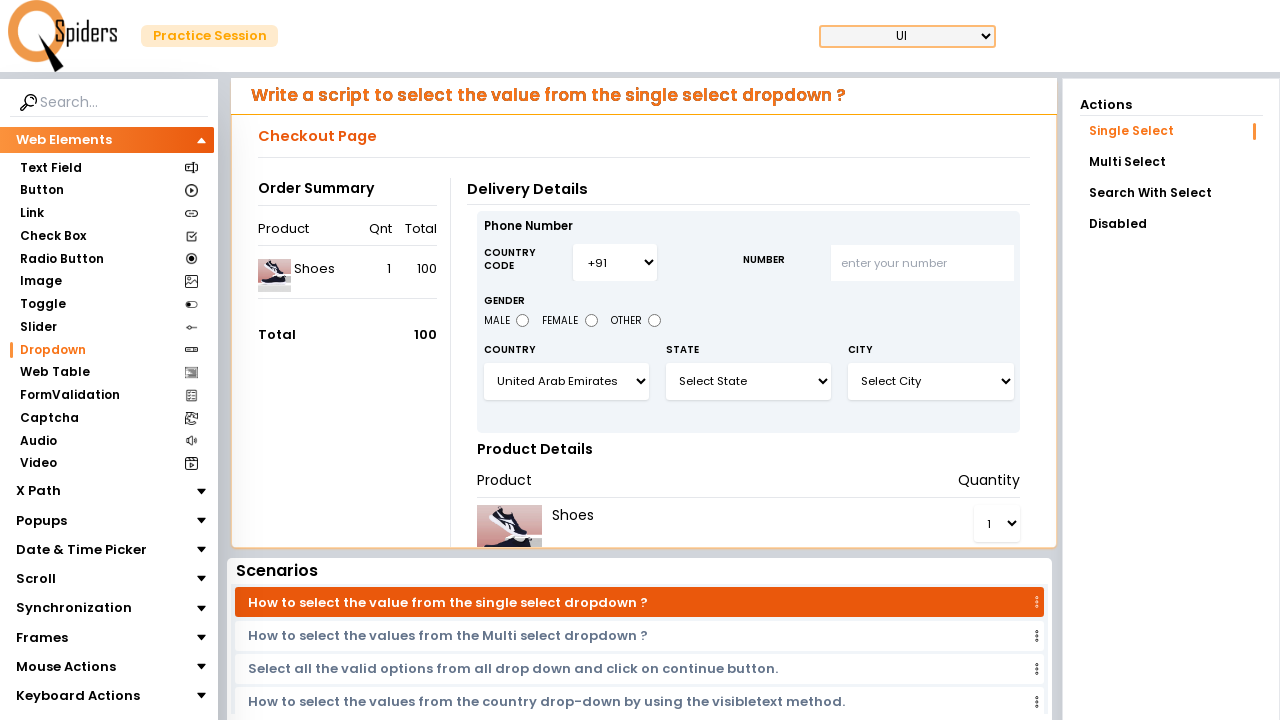

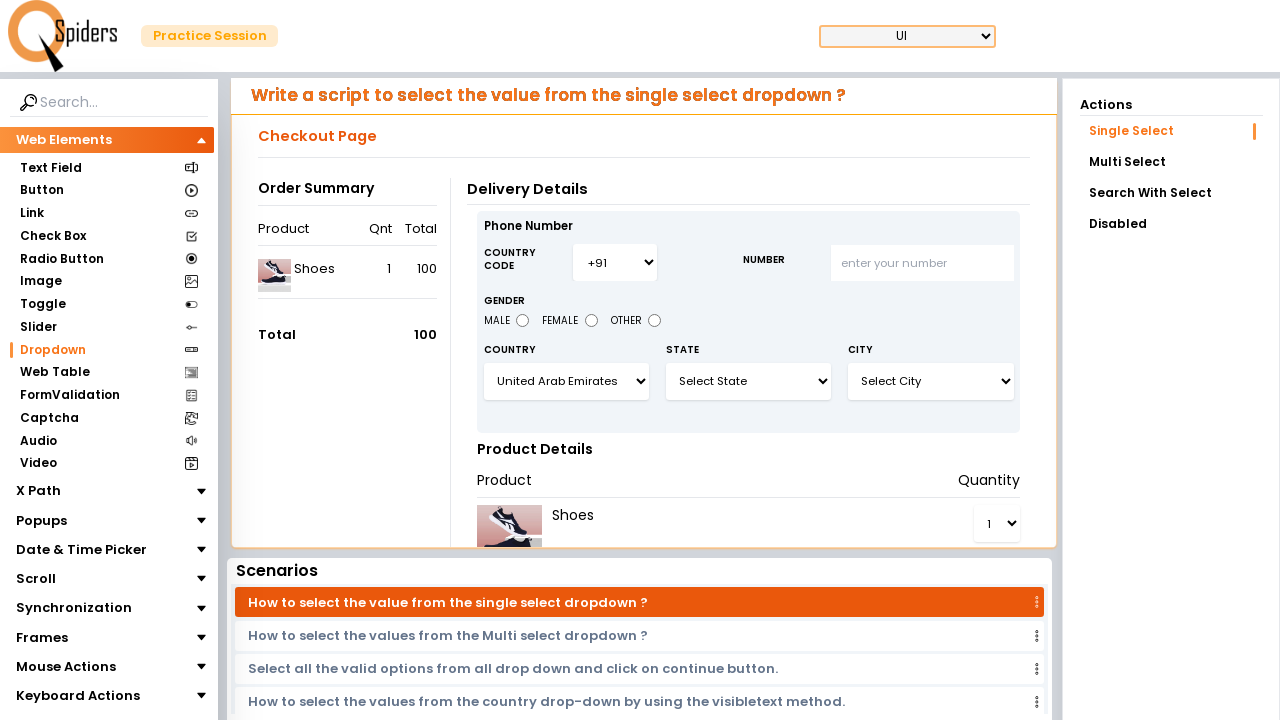